Tests multiple button click functionality by iterating through 6 buttons on a practice page, clicking each one and verifying the result message displayed after each click.

Starting URL: https://practice.cydeo.com/multiple_buttons

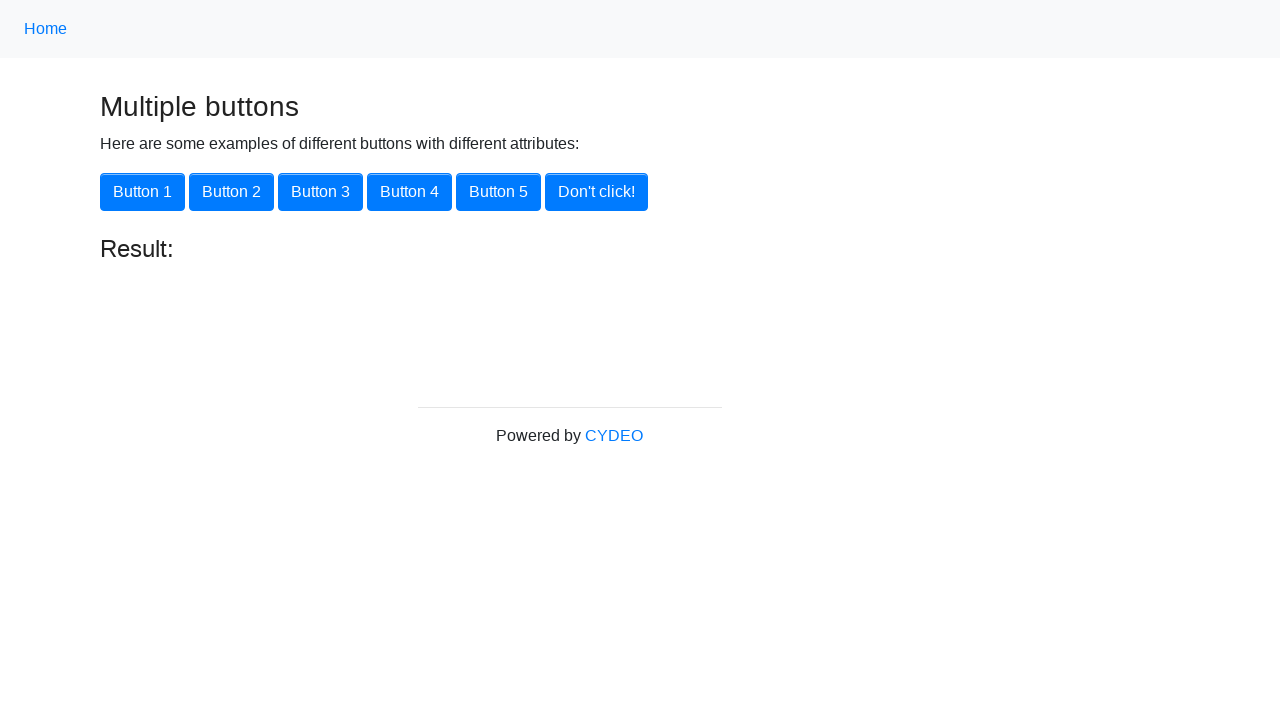

Waited for primary buttons to load on practice page
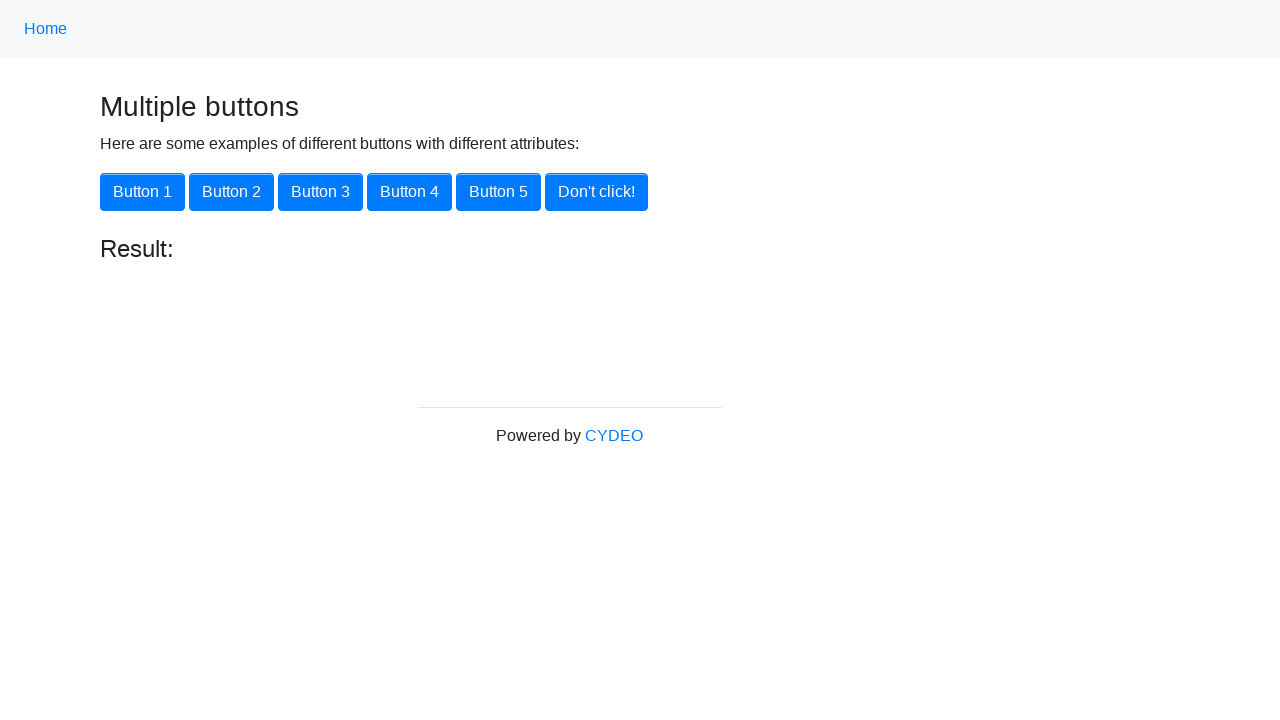

Retrieved text from button 1: 'Button 1'
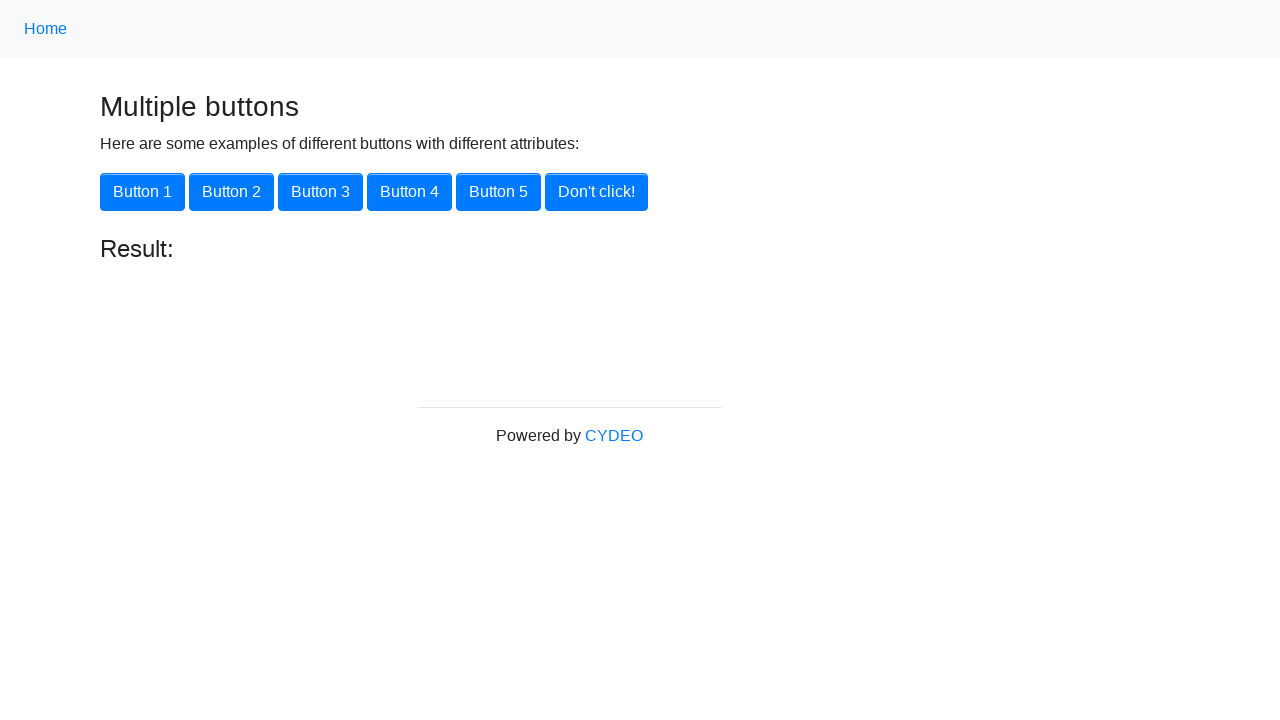

Clicked button 1 at (142, 192) on //div//button[1]
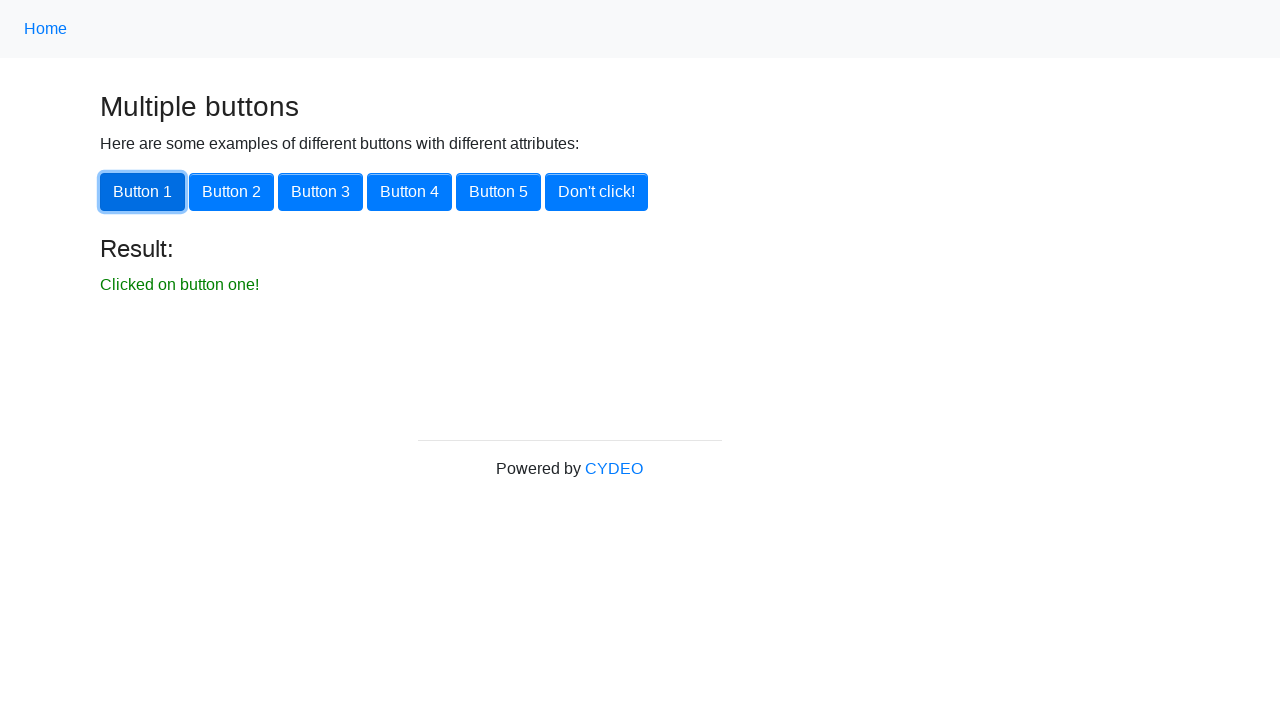

Result message appeared after button click
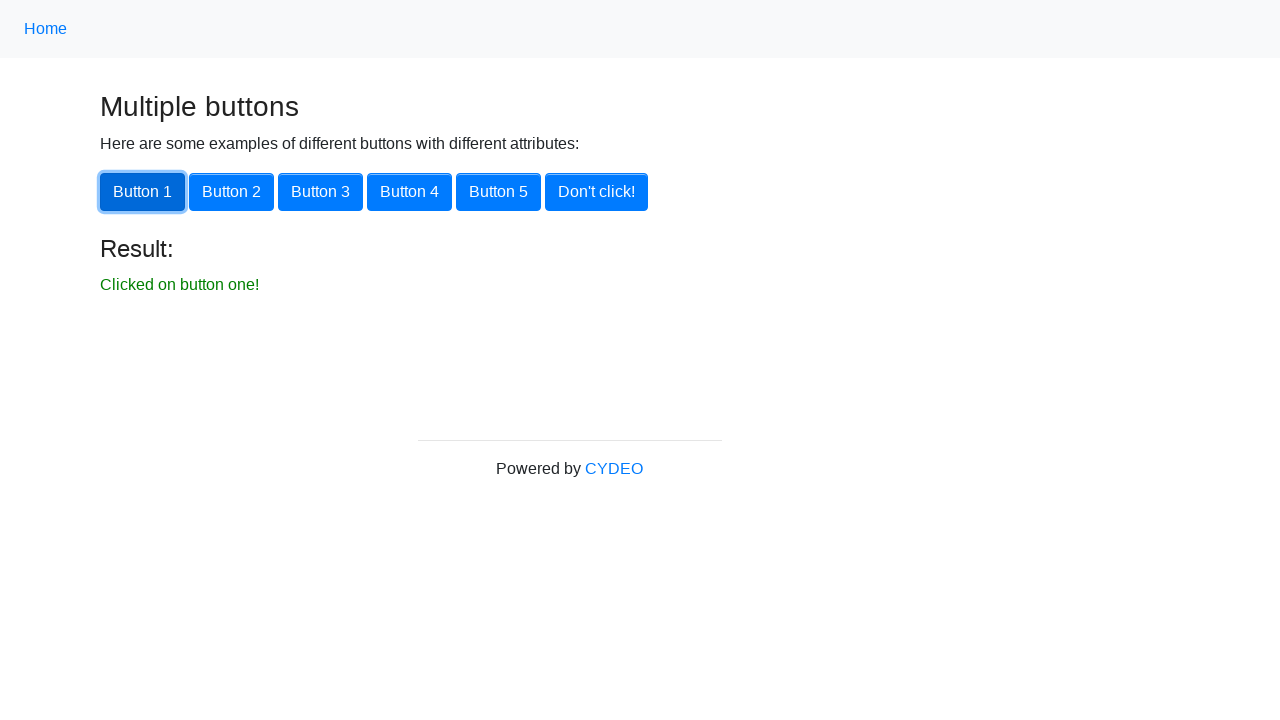

Result message: Clicked on button one!
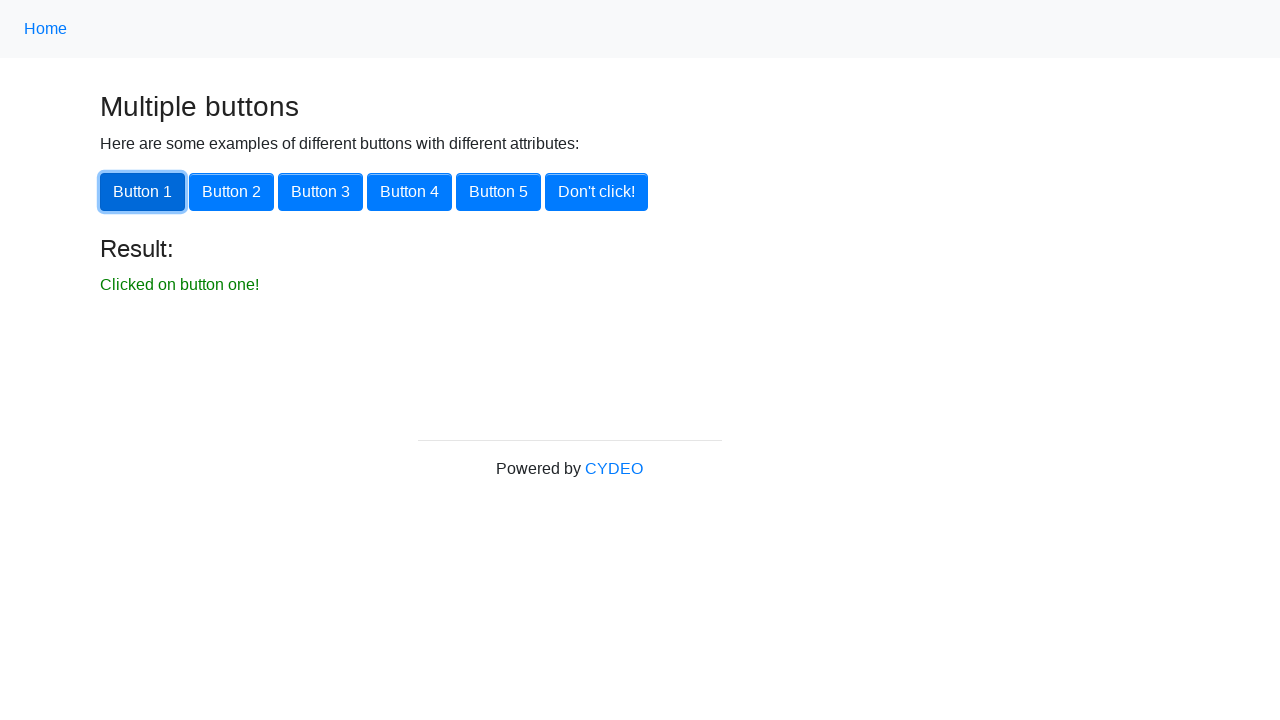

Waited 1 second before next button click
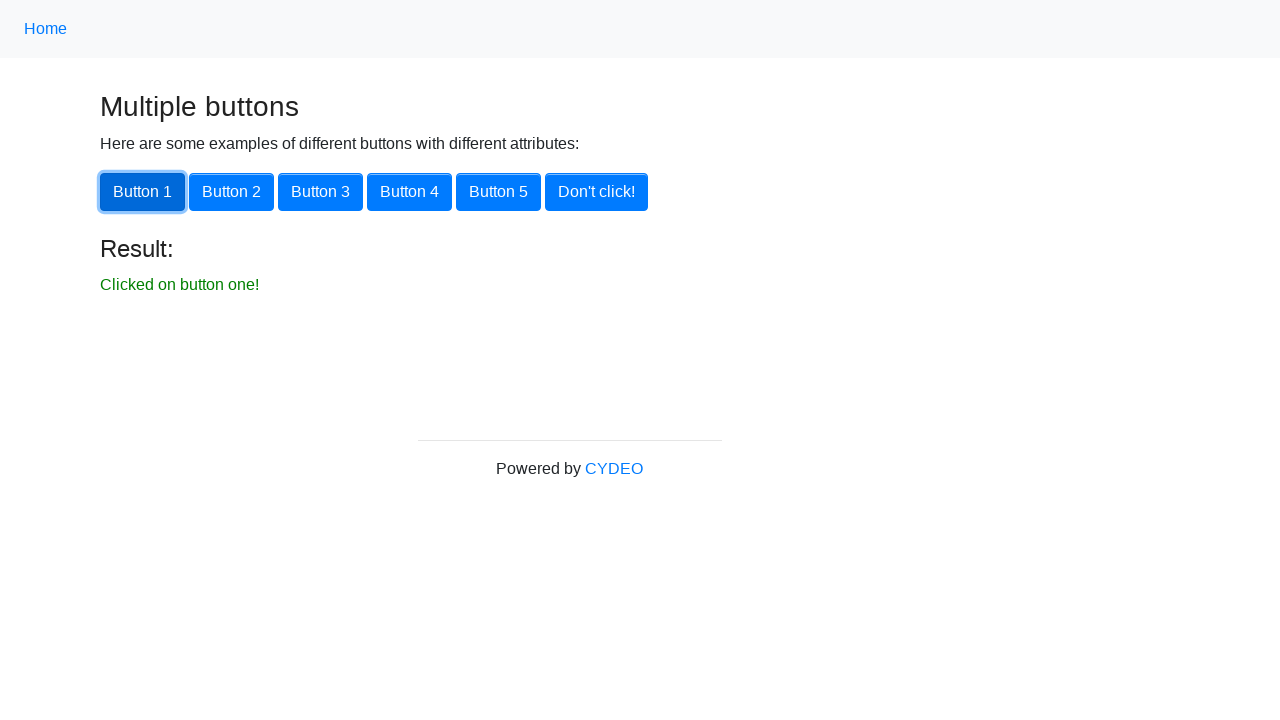

Retrieved text from button 2: 'Button 2'
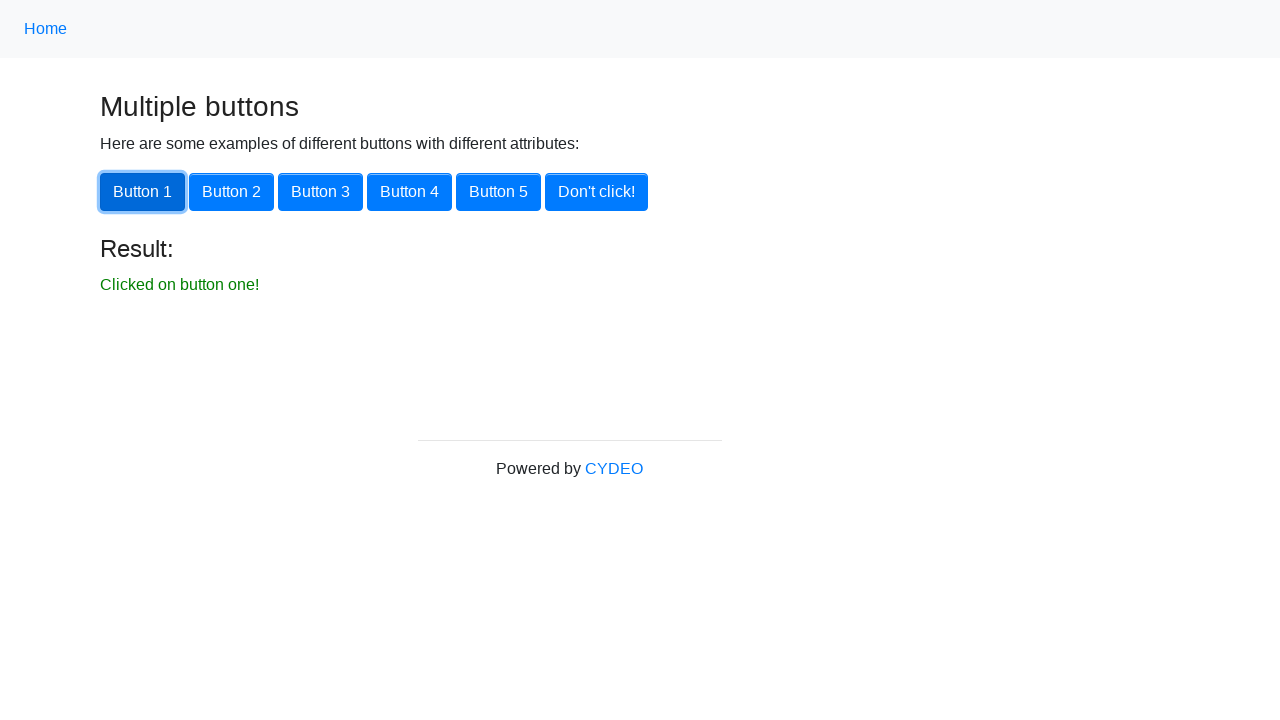

Clicked button 2 at (232, 192) on //div//button[2]
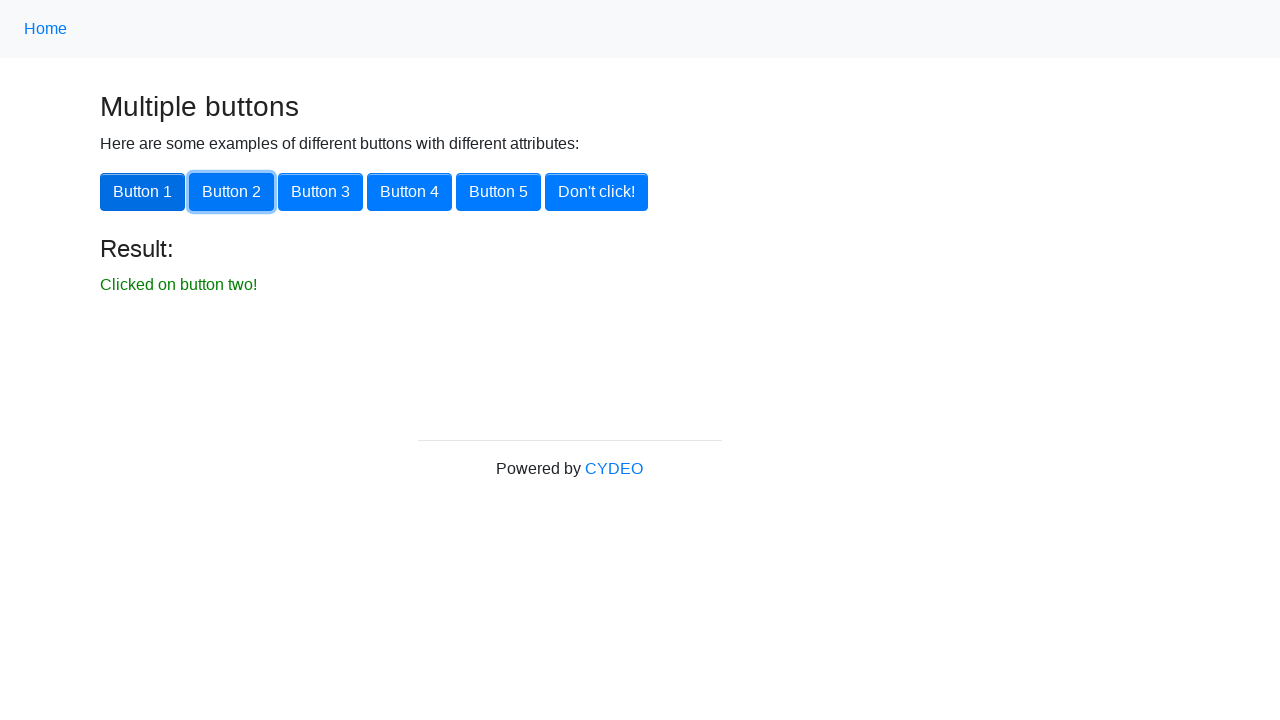

Result message appeared after button click
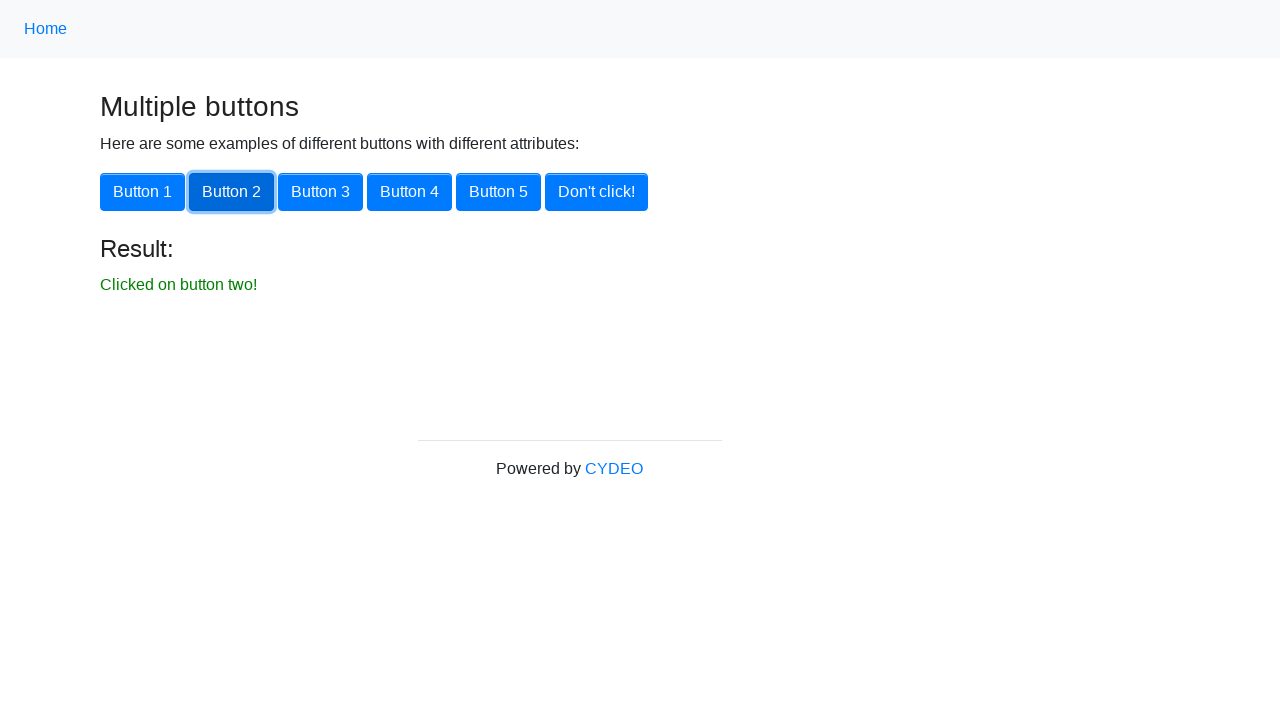

Result message: Clicked on button two!
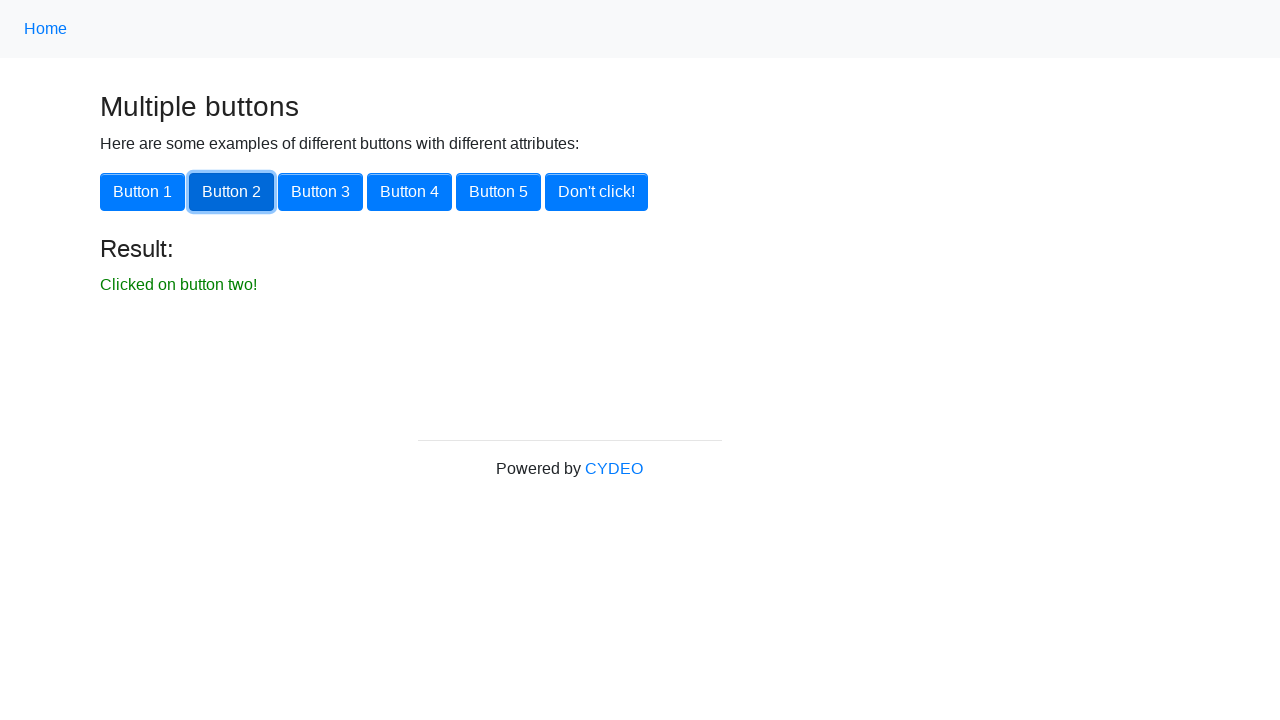

Waited 1 second before next button click
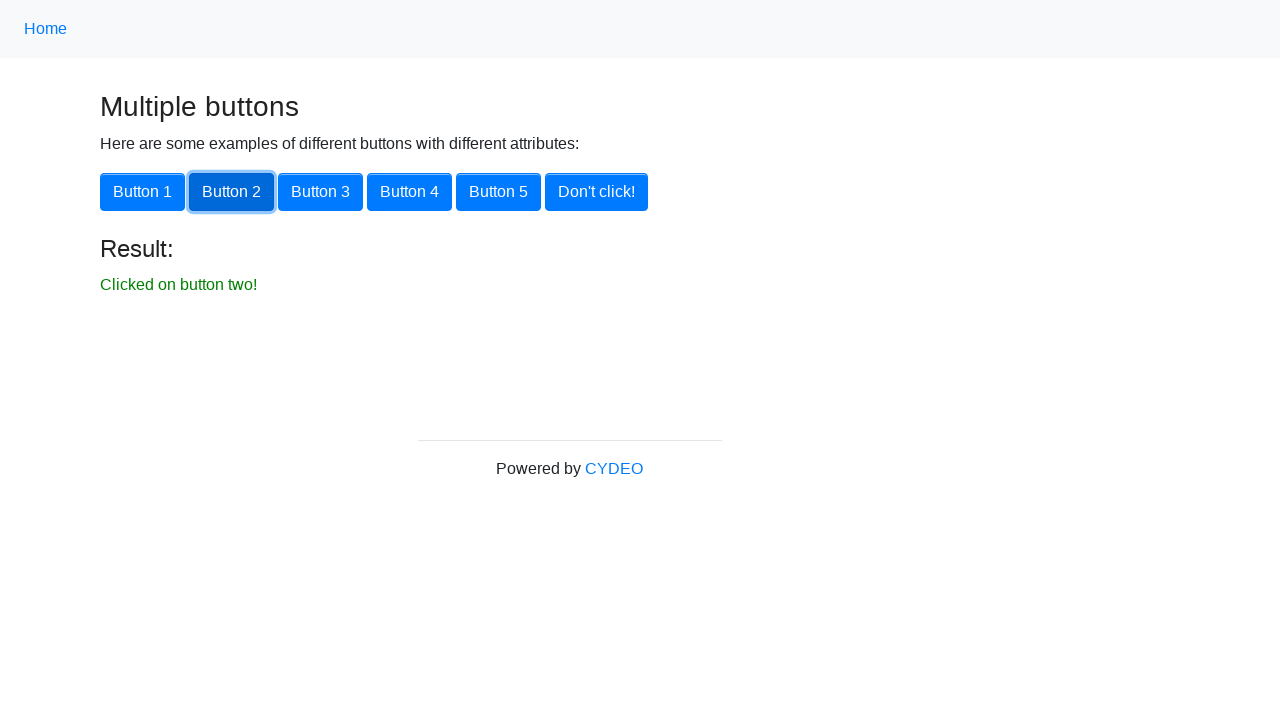

Retrieved text from button 3: 'Button 3'
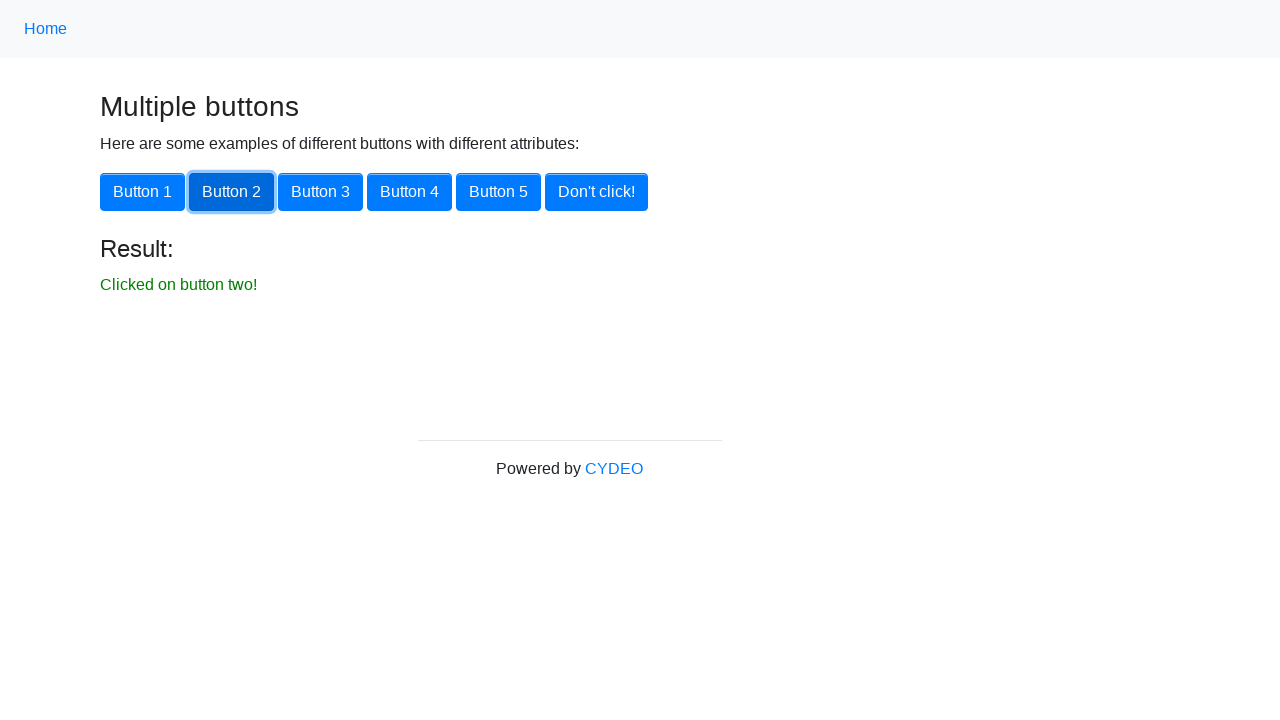

Clicked button 3 at (320, 192) on //div//button[3]
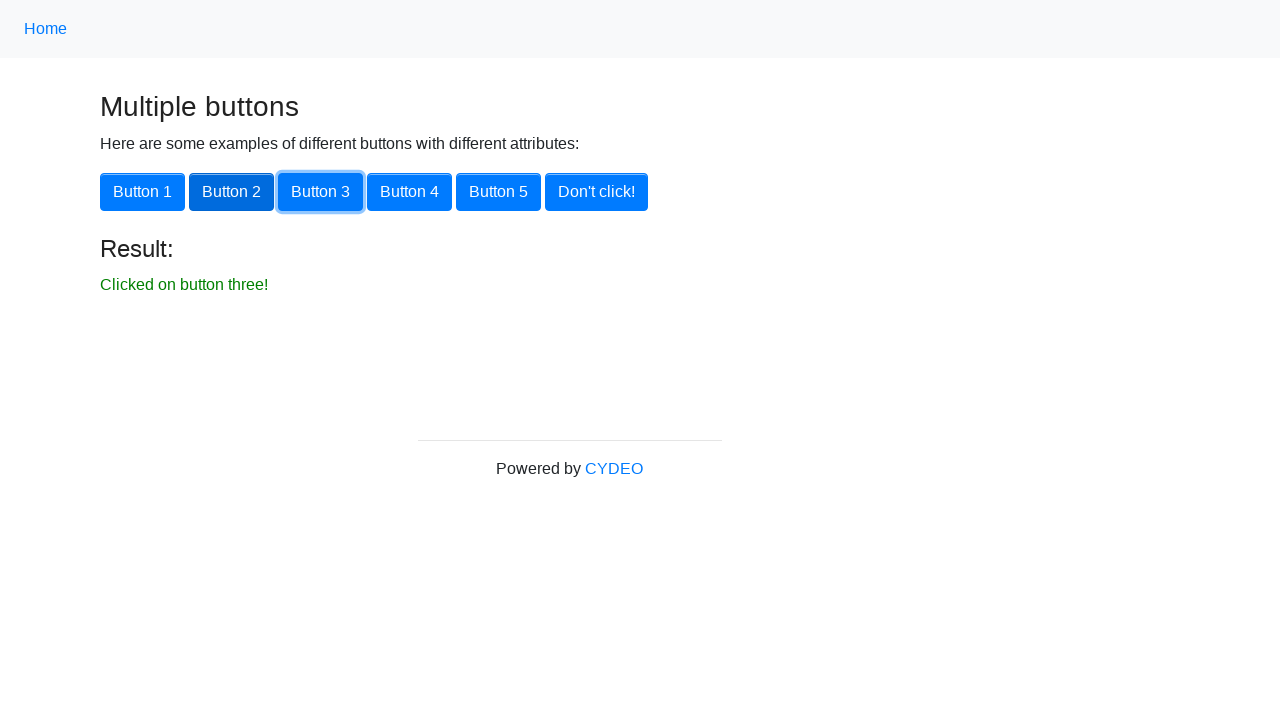

Result message appeared after button click
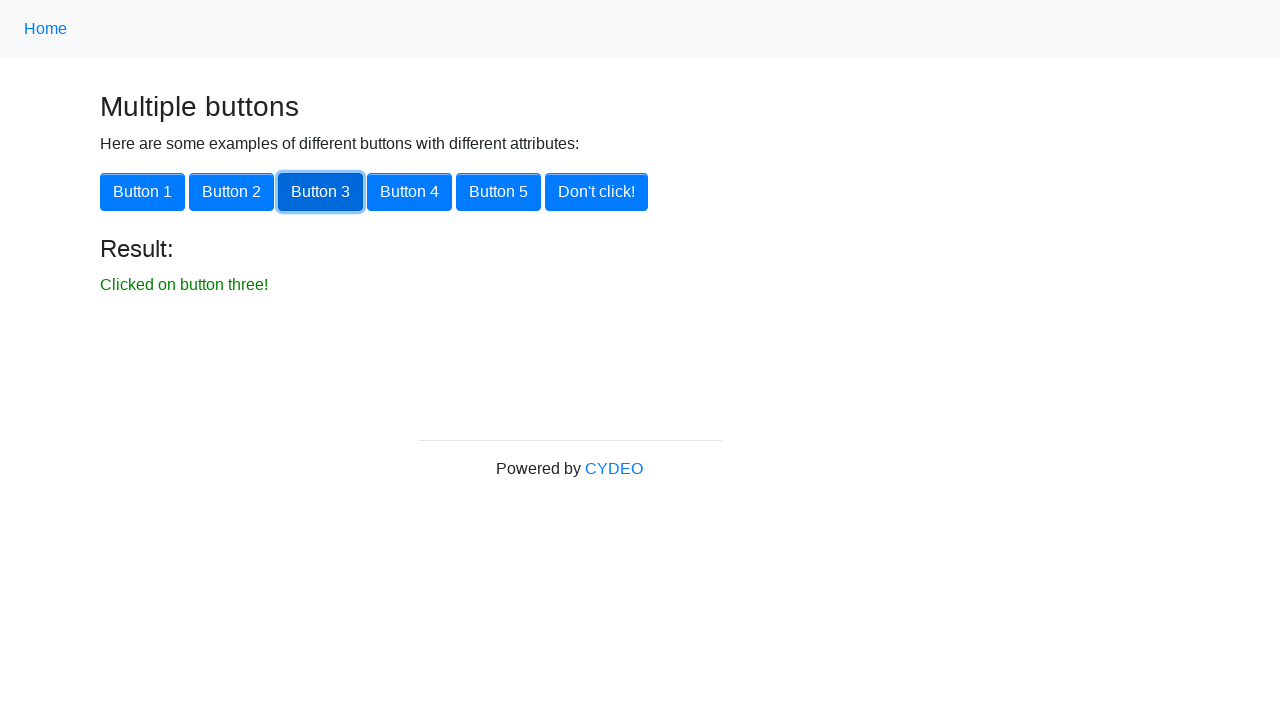

Result message: Clicked on button three!
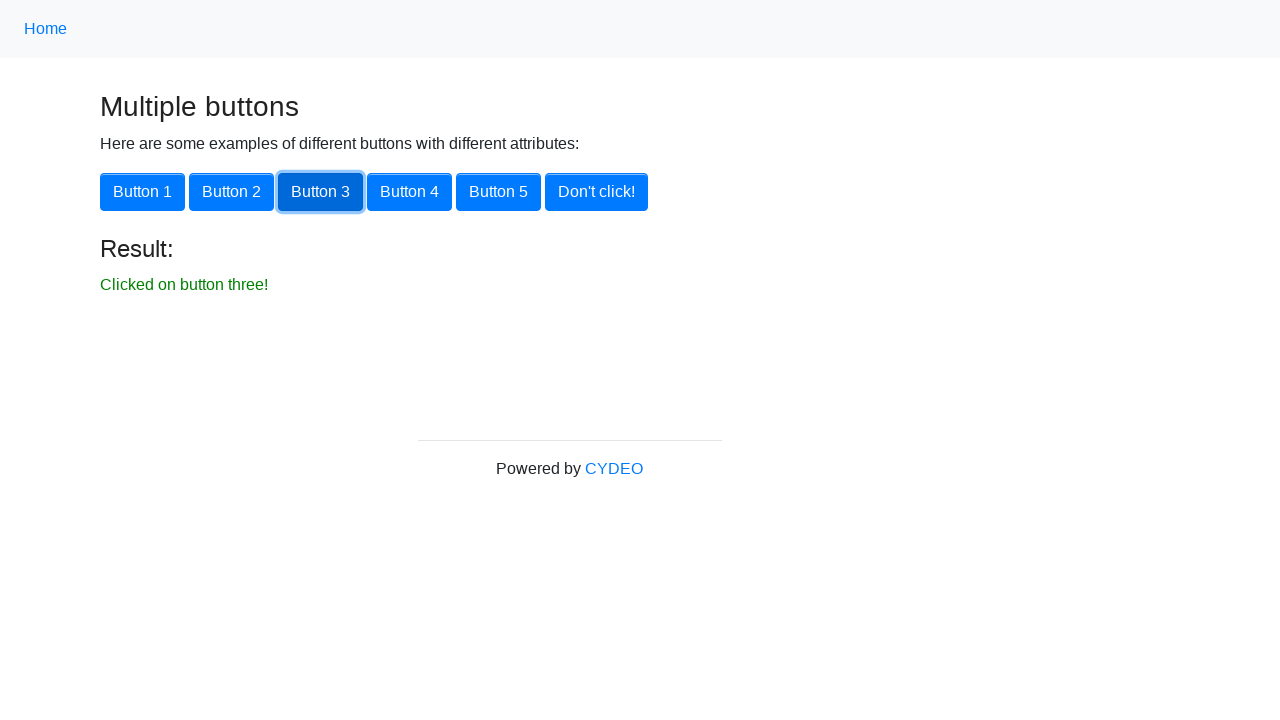

Waited 1 second before next button click
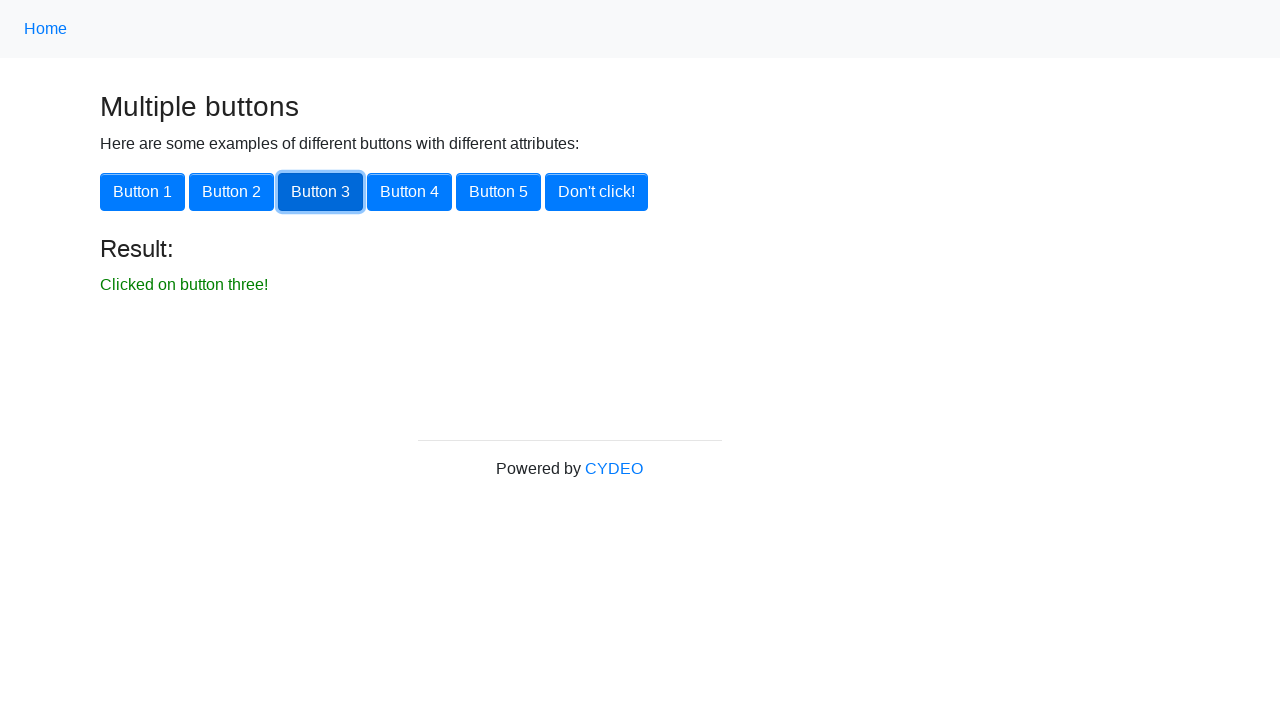

Retrieved text from button 4: 'Button 4'
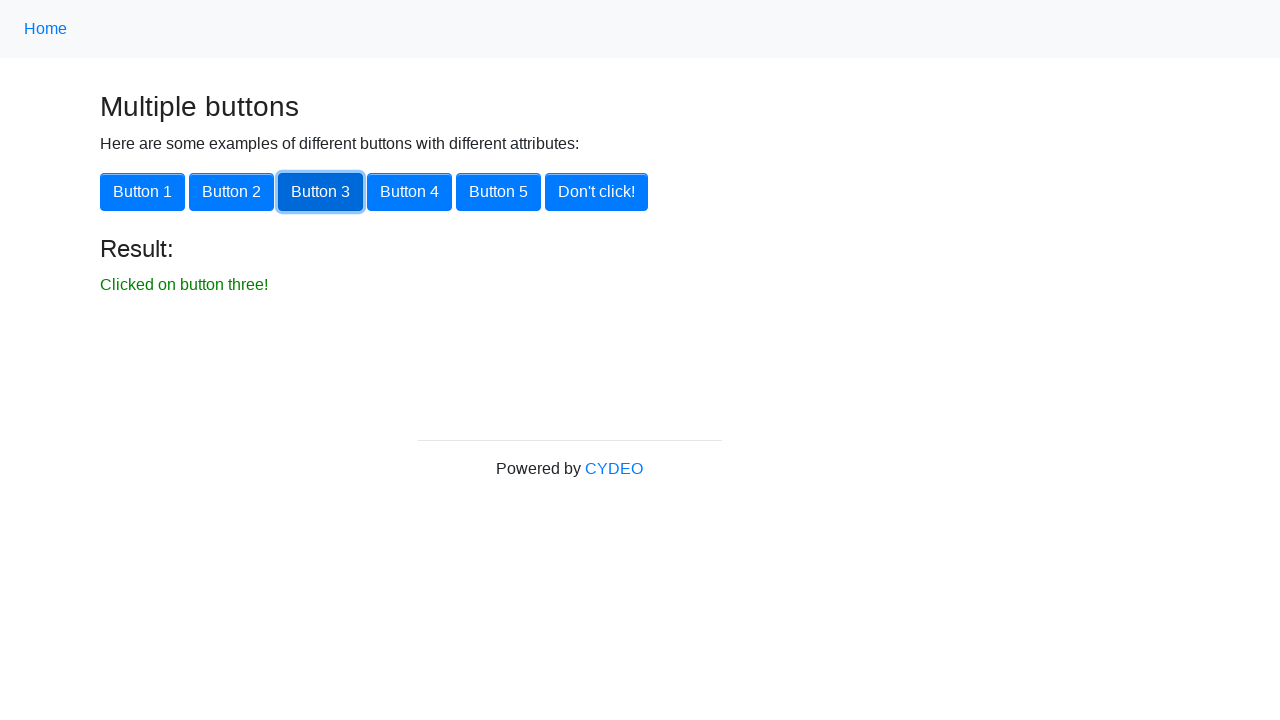

Clicked button 4 at (410, 192) on //div//button[4]
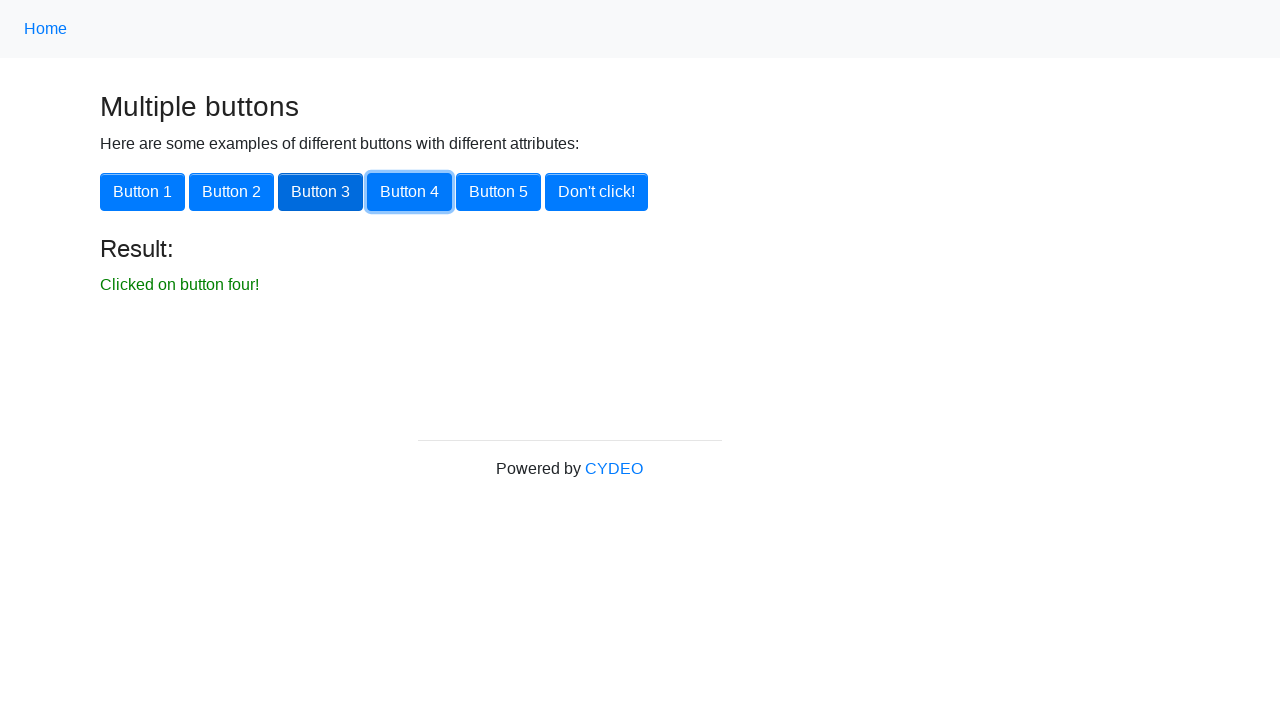

Result message appeared after button click
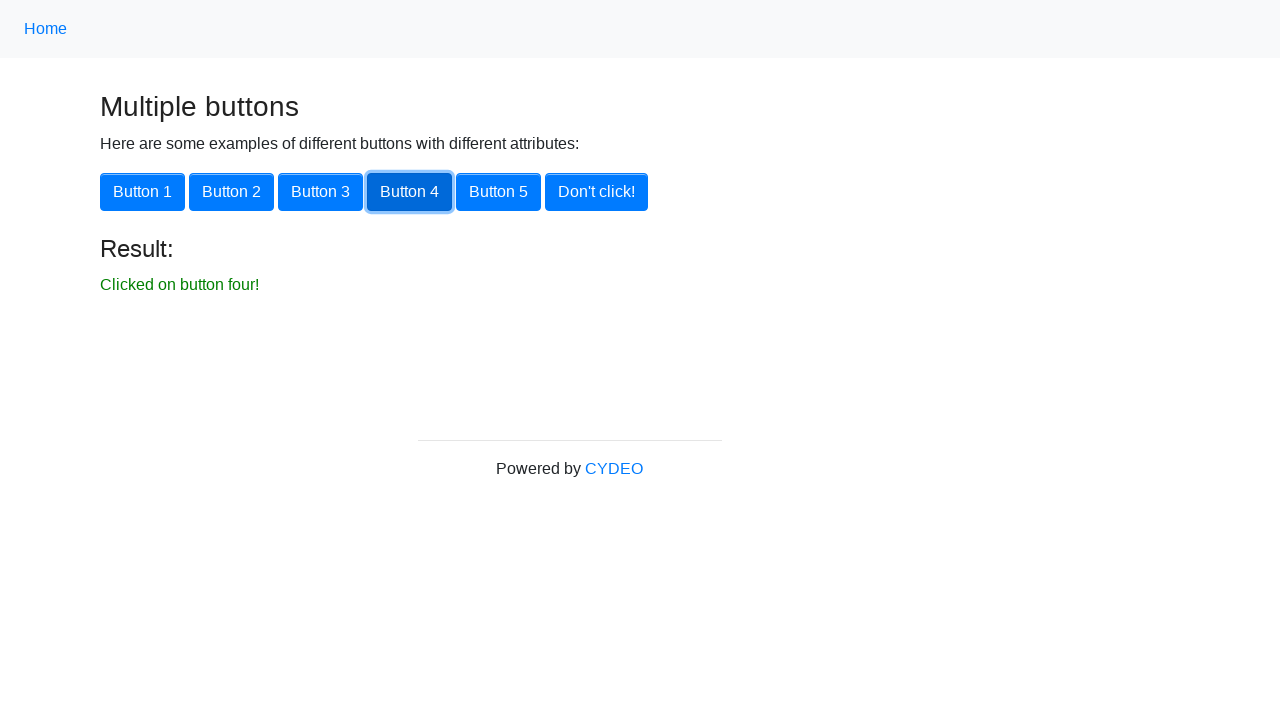

Result message: Clicked on button four!
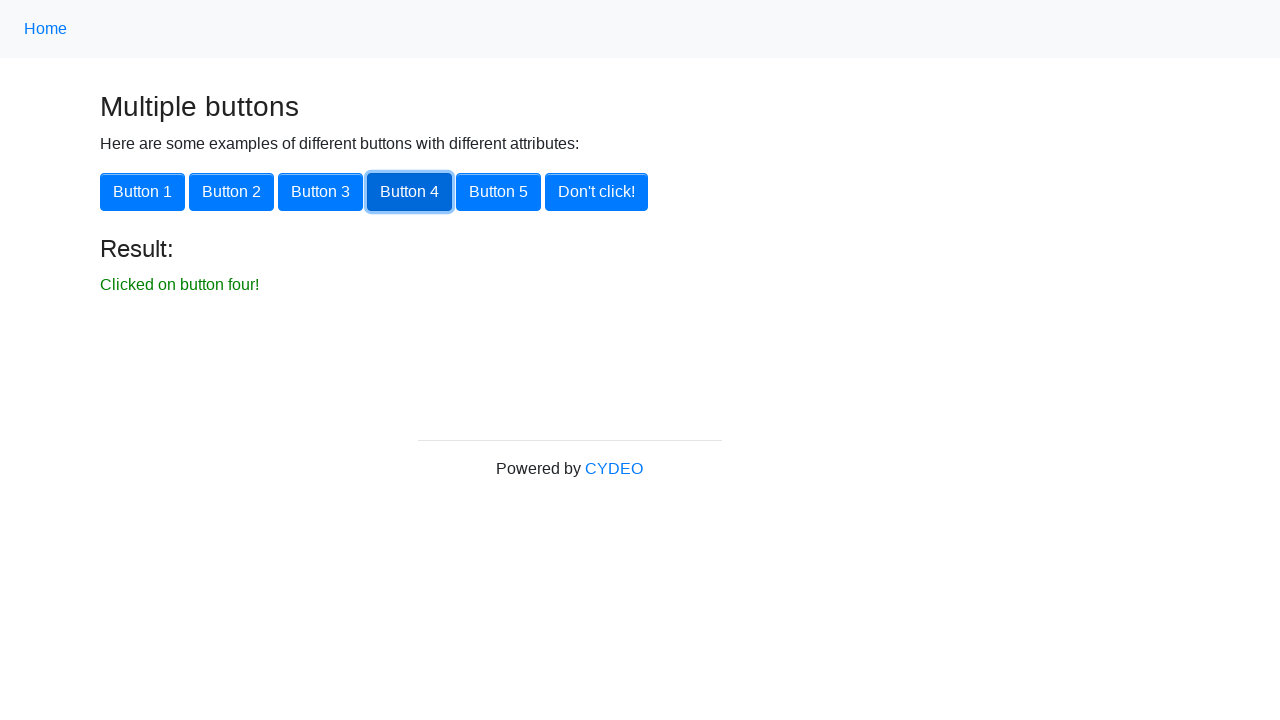

Waited 1 second before next button click
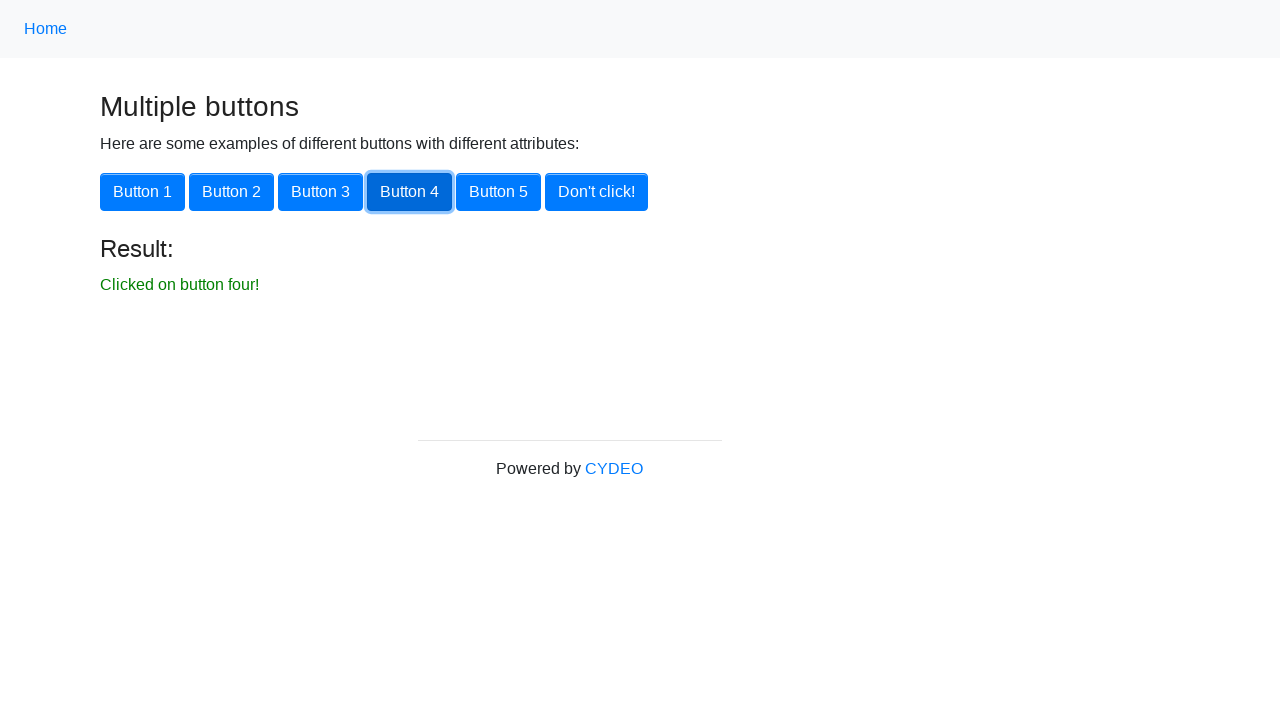

Retrieved text from button 5: 'Button 5'
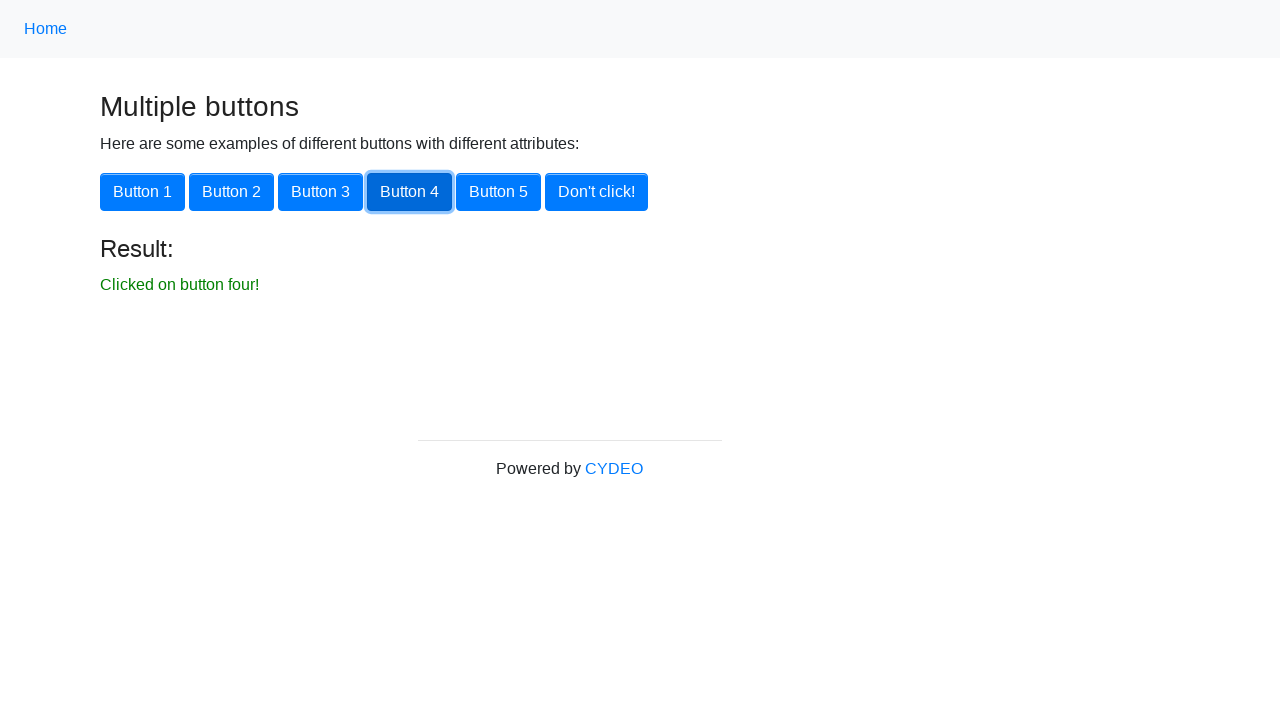

Clicked button 5 at (498, 192) on //div//button[5]
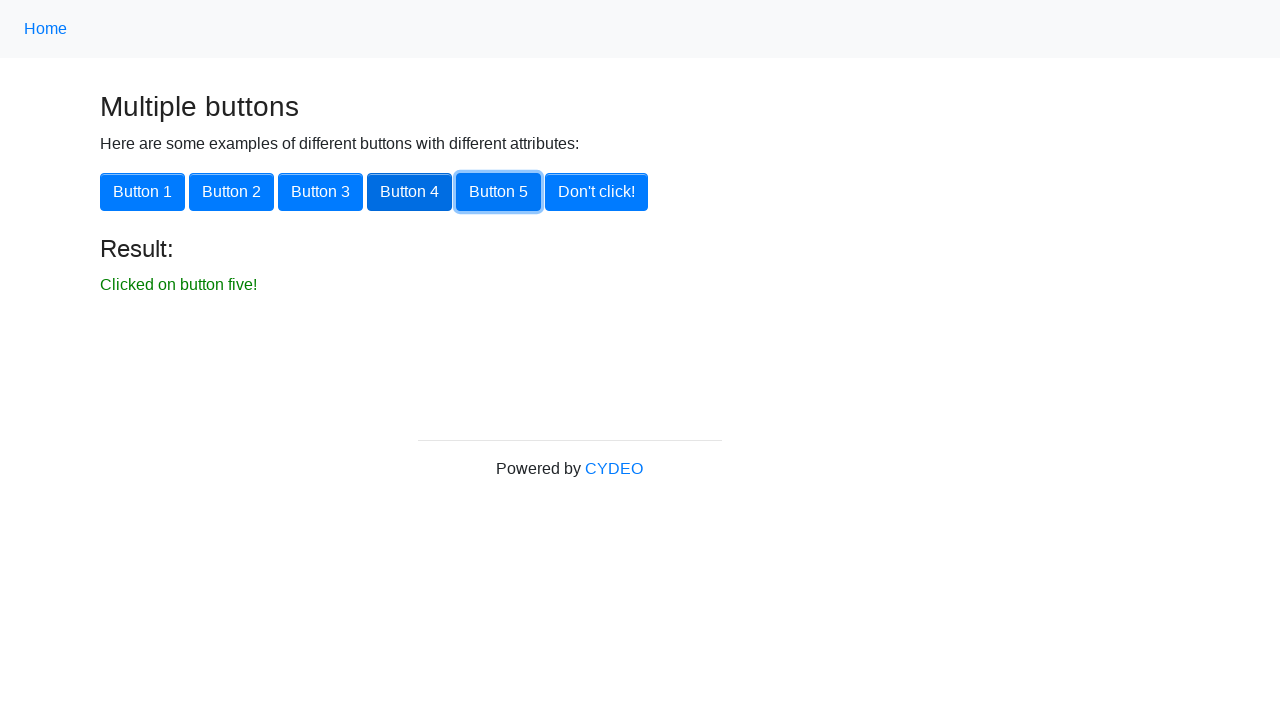

Result message appeared after button click
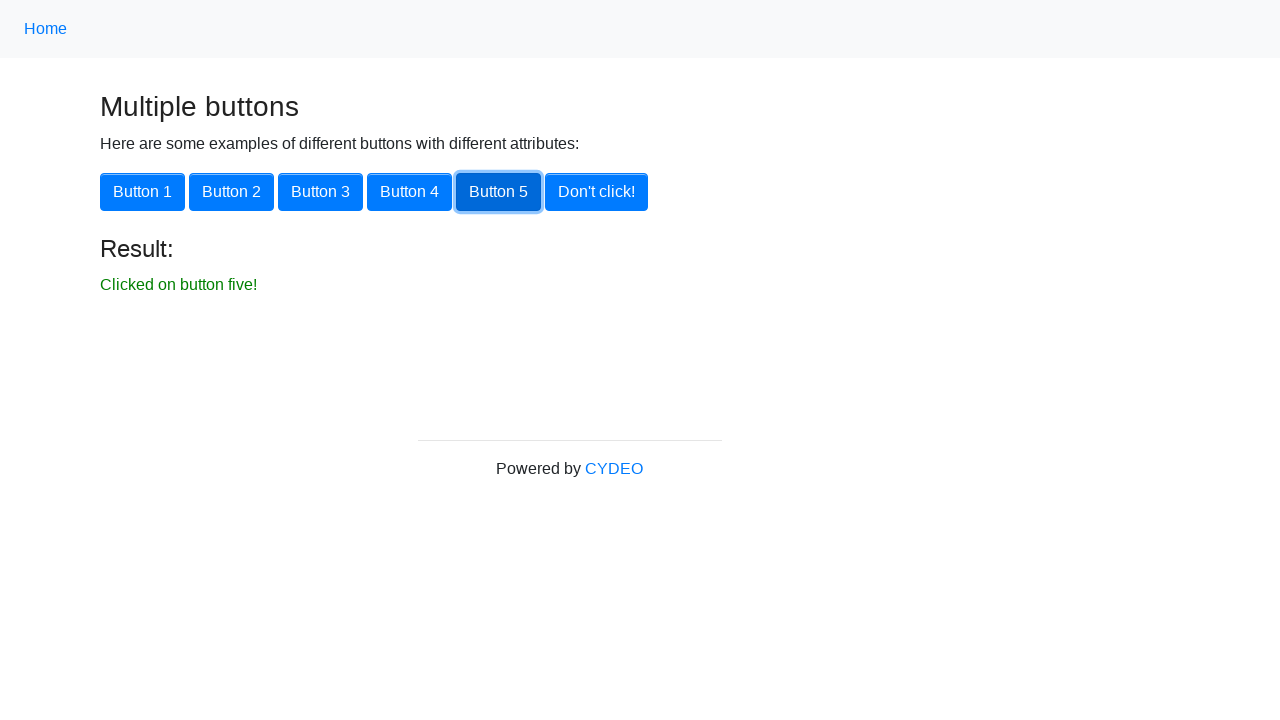

Result message: Clicked on button five!
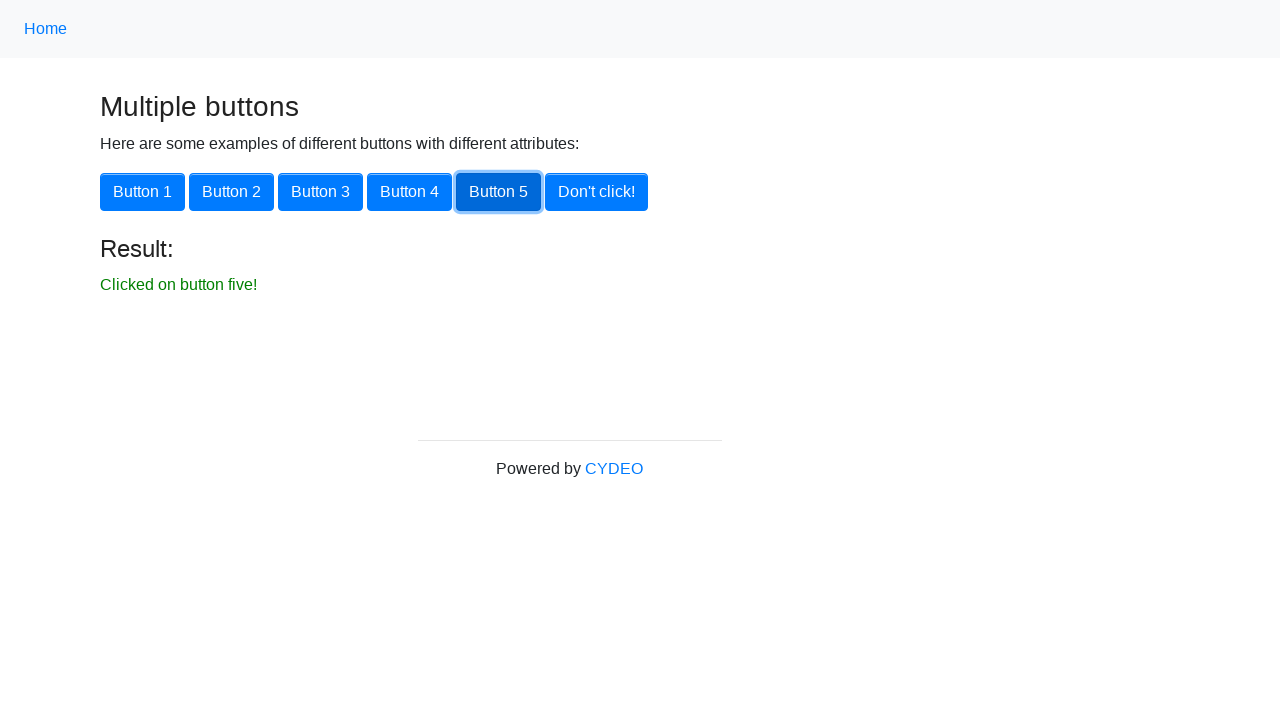

Waited 1 second before next button click
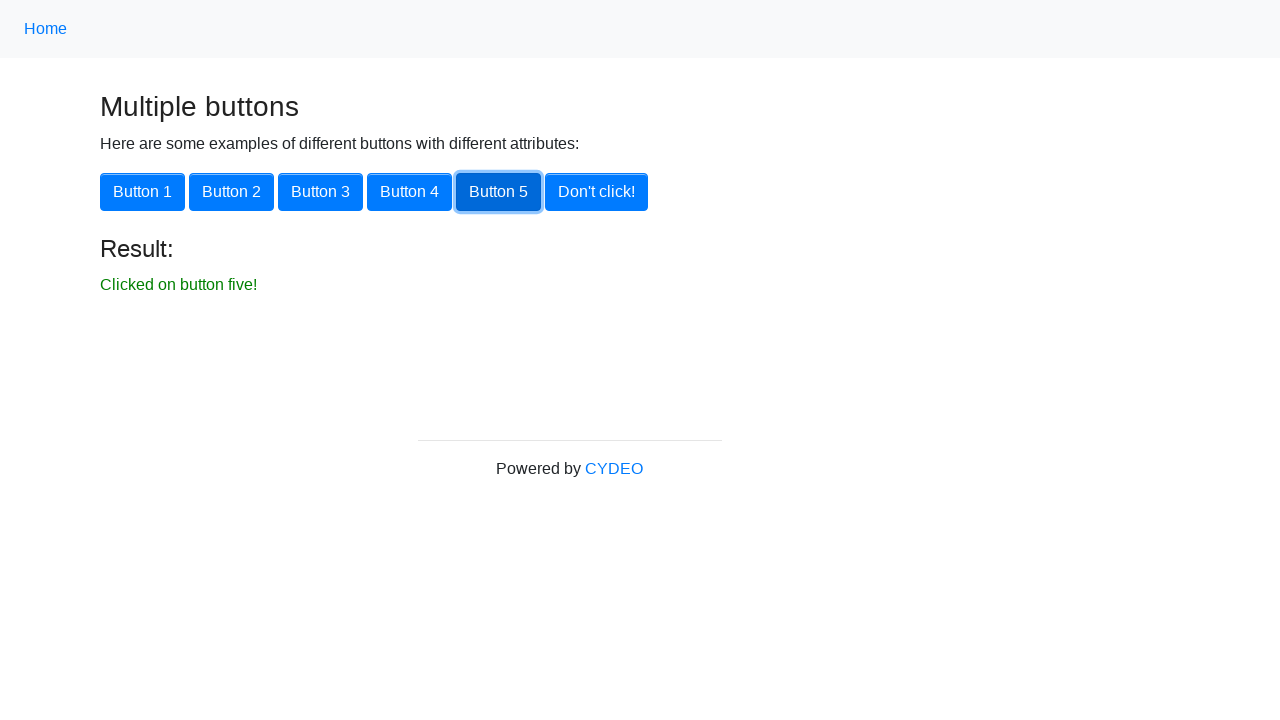

Retrieved text from button 6: 'Don't click!'
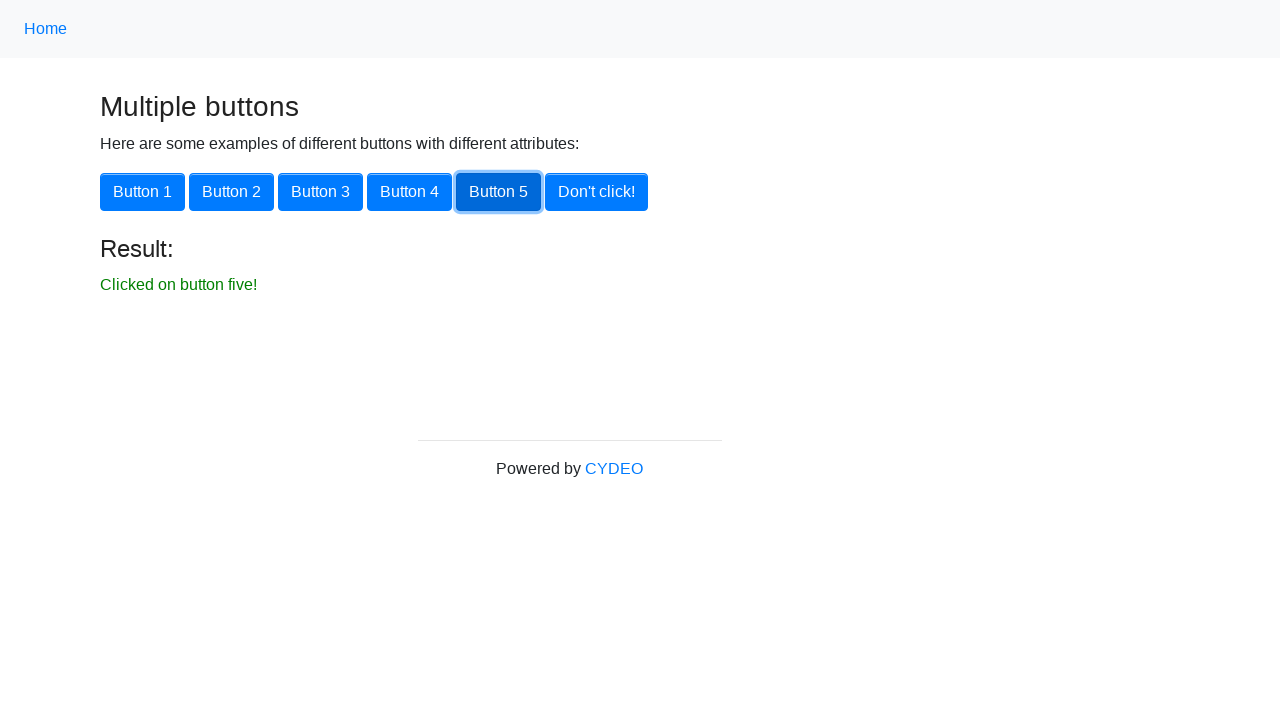

Clicked button 6 at (596, 192) on //div//button[6]
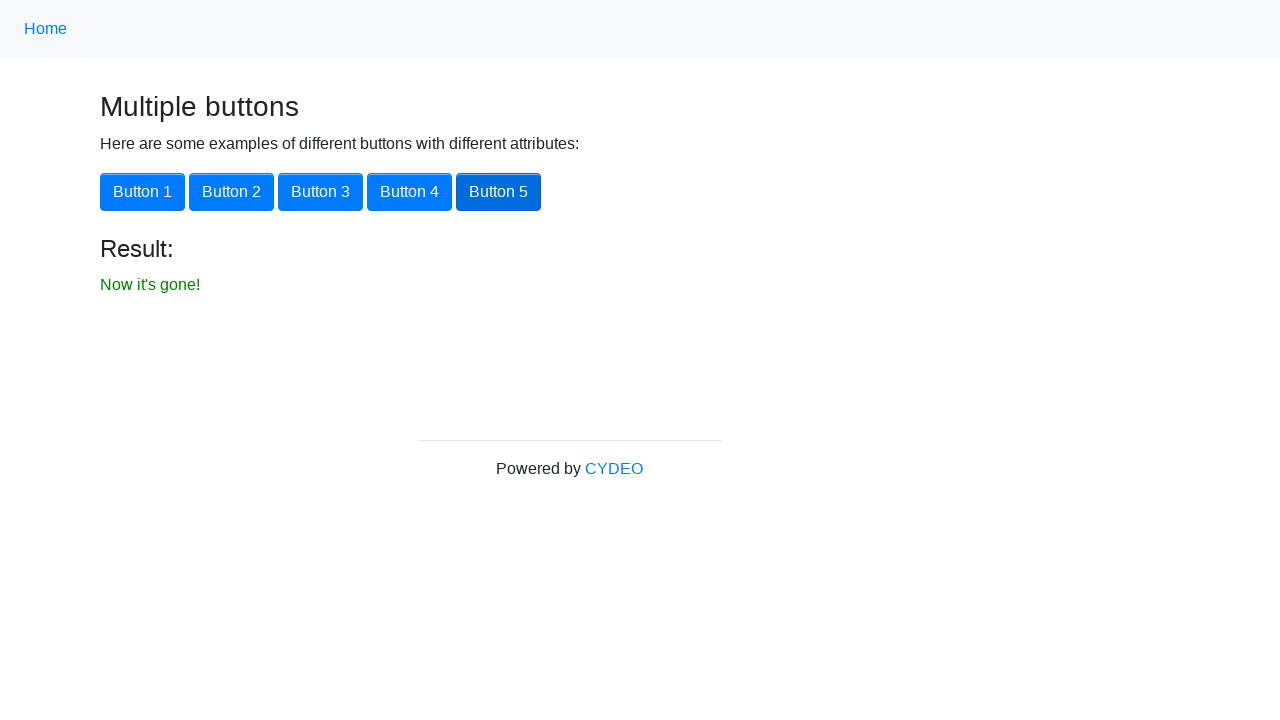

Result message appeared after button click
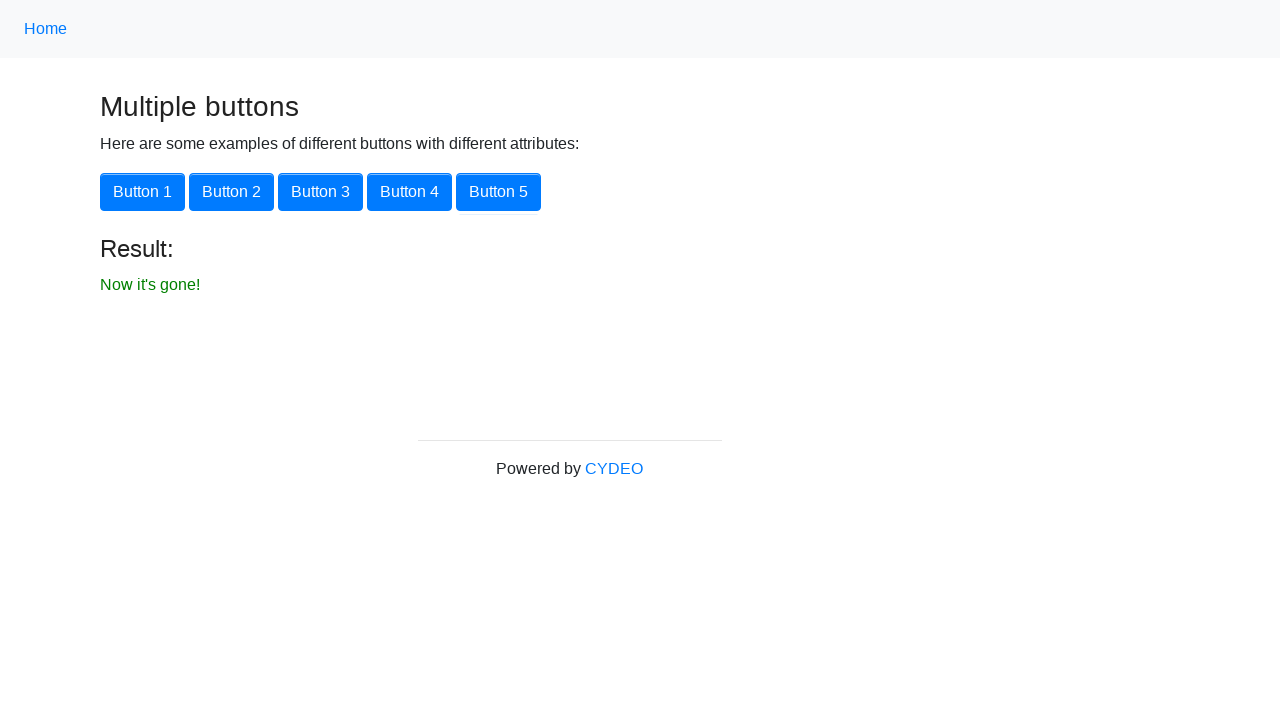

Result message: Now it's gone!
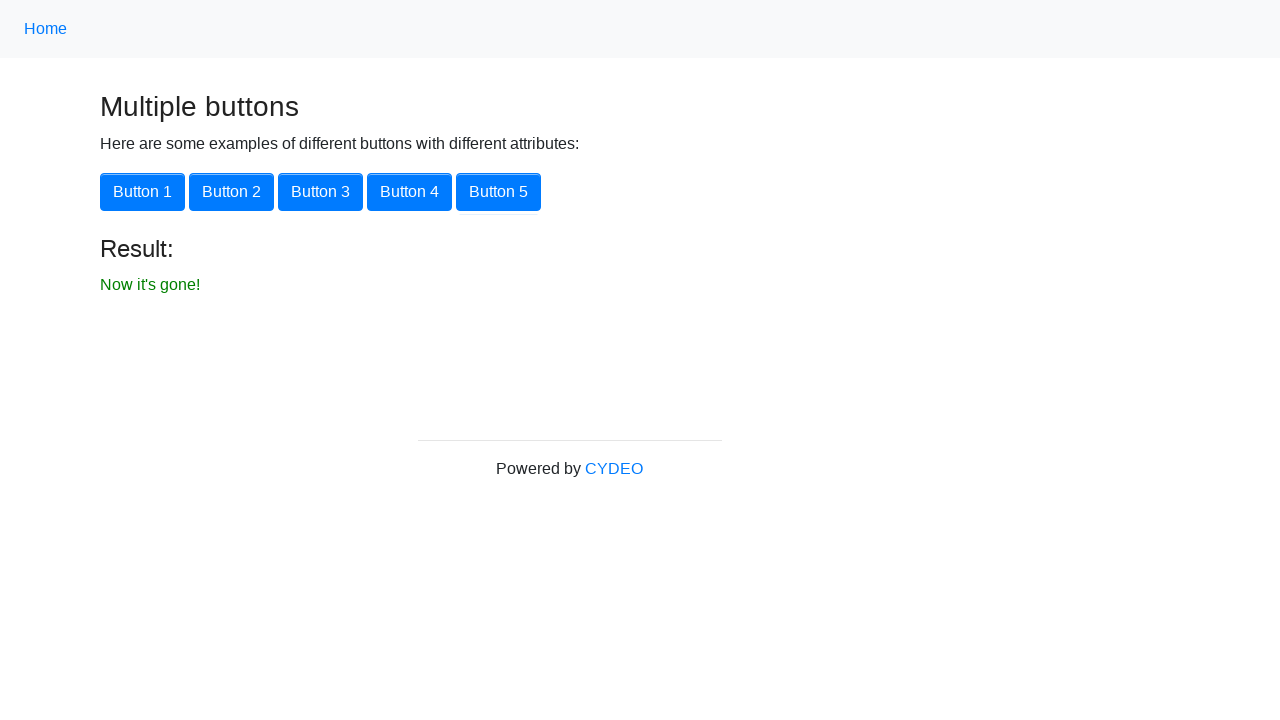

Waited 1 second before next button click
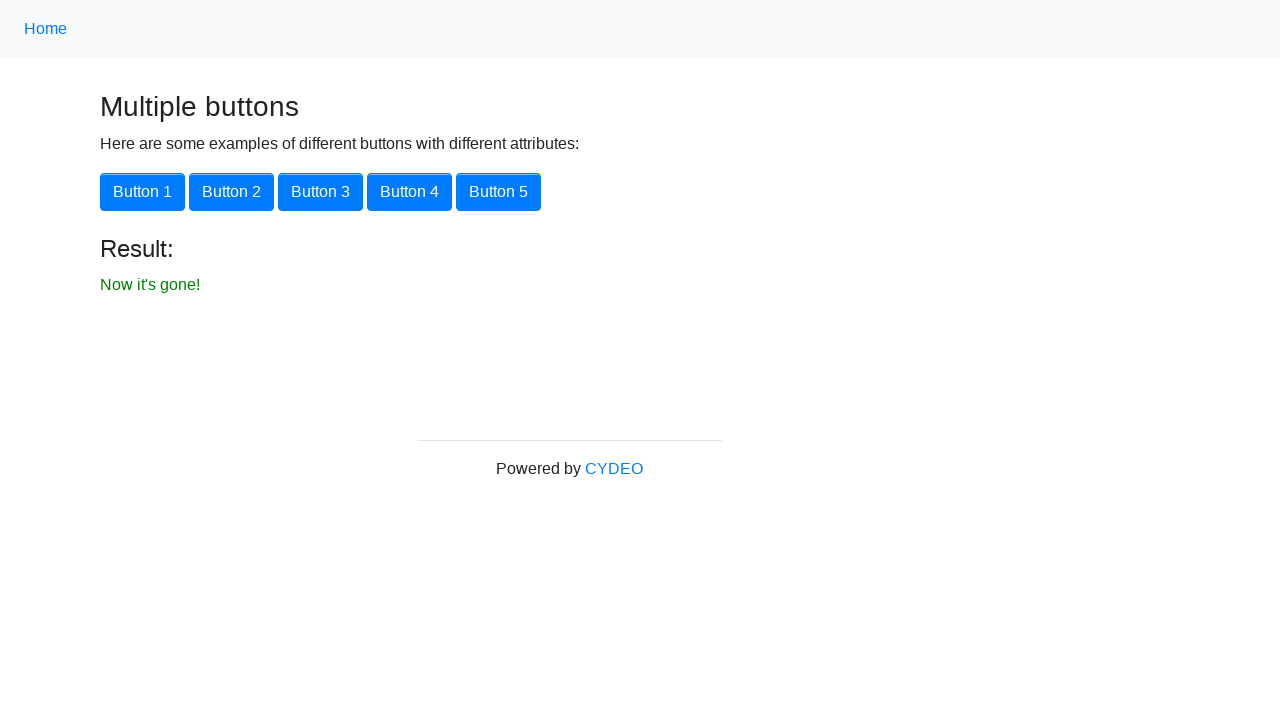

Test completed - all 6 buttons clicked and verified
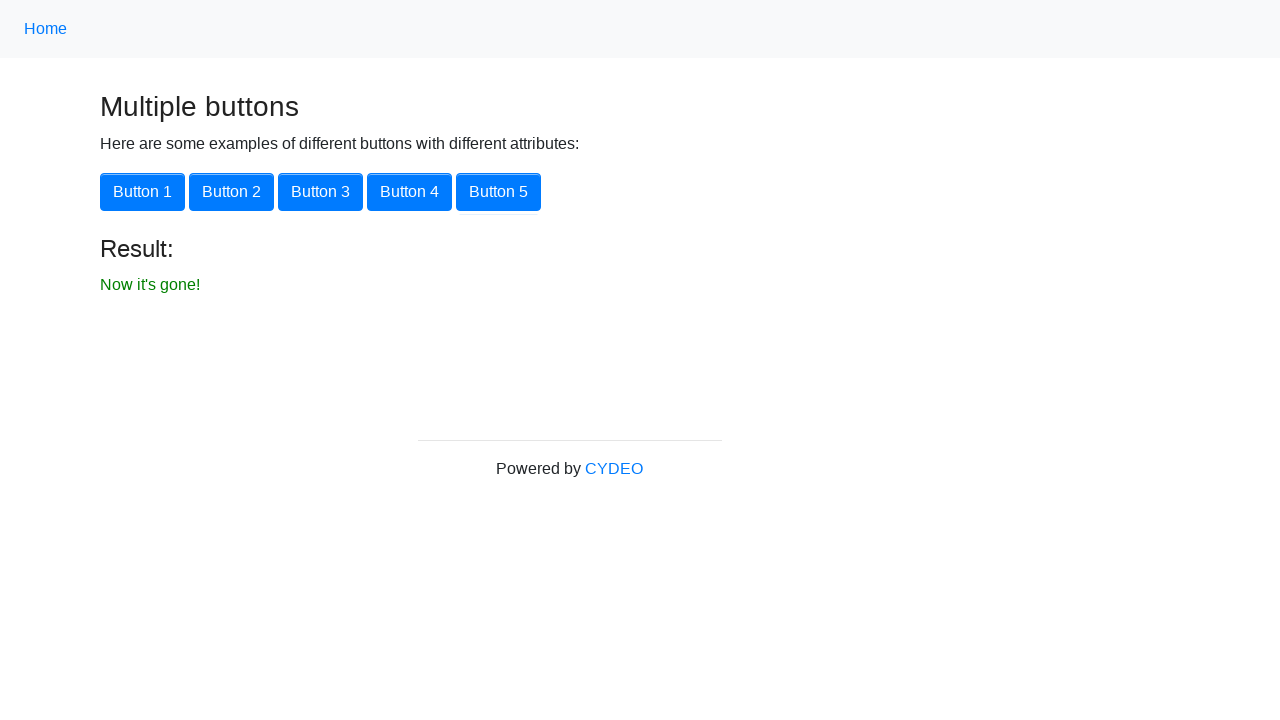

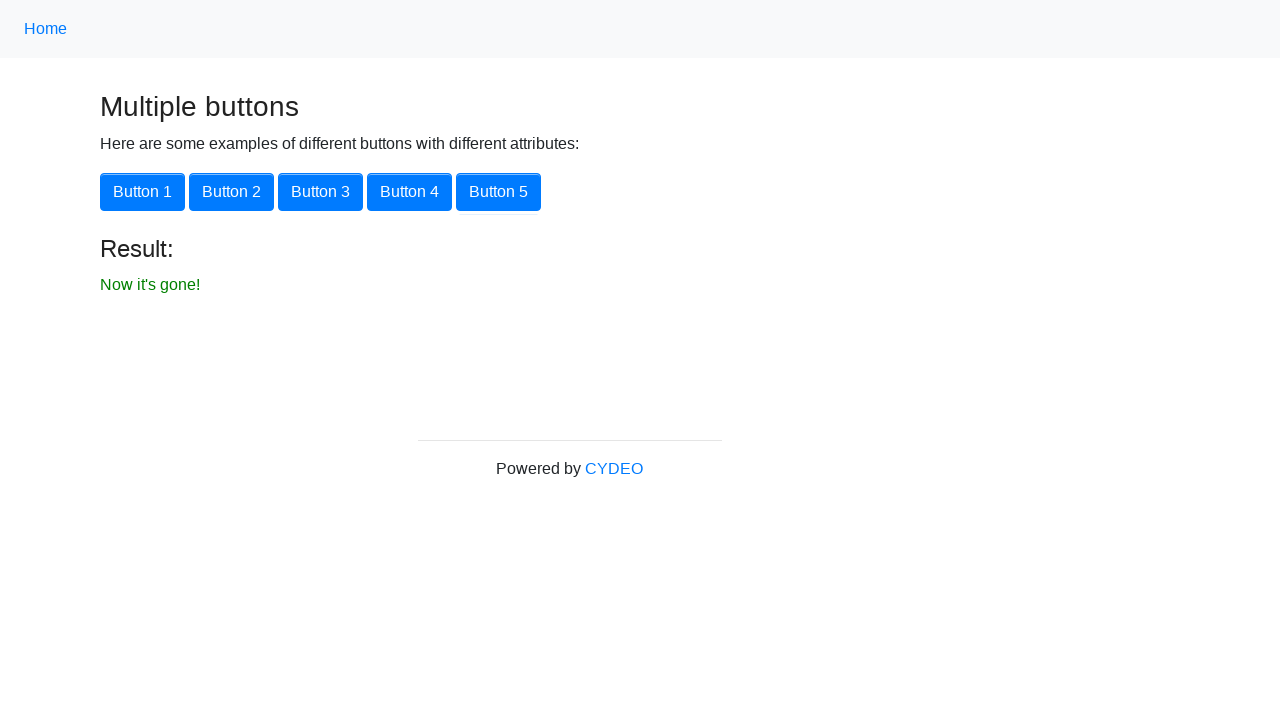